Tests table sorting and pagination by clicking on a column header to sort, then searching through paginated results for a specific item (Rice) and retrieving its price

Starting URL: https://rahulshettyacademy.com/seleniumPractise/#/offers

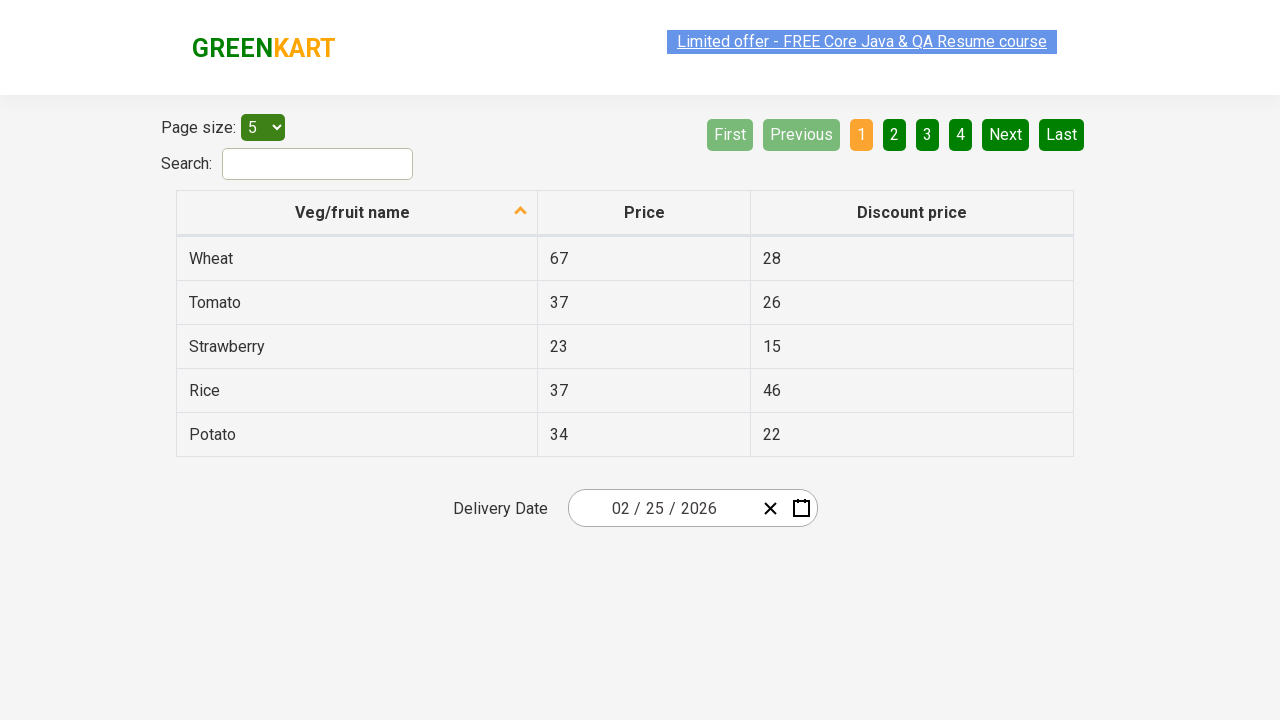

Clicked first column header to sort table at (357, 213) on xpath=//tr/th[1]
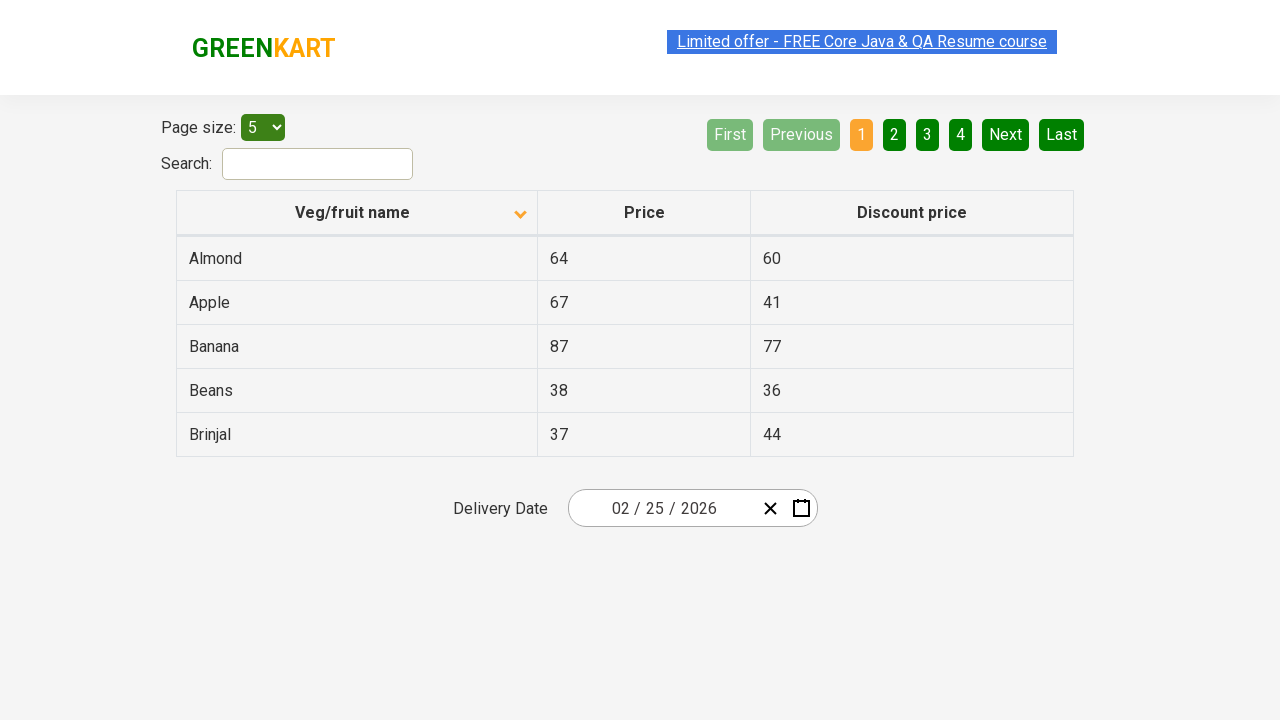

Clicked Next button to go to next page at (1006, 134) on xpath=//a[@aria-label='Next']
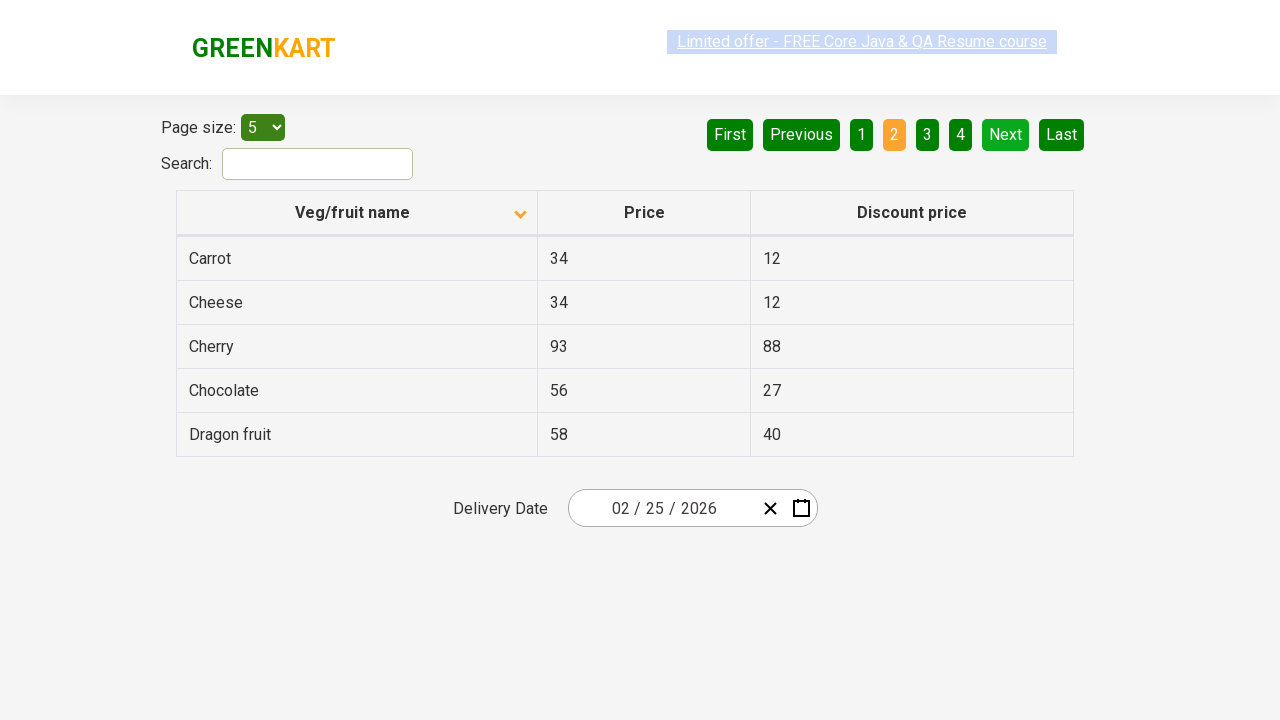

Waited for table to update after pagination
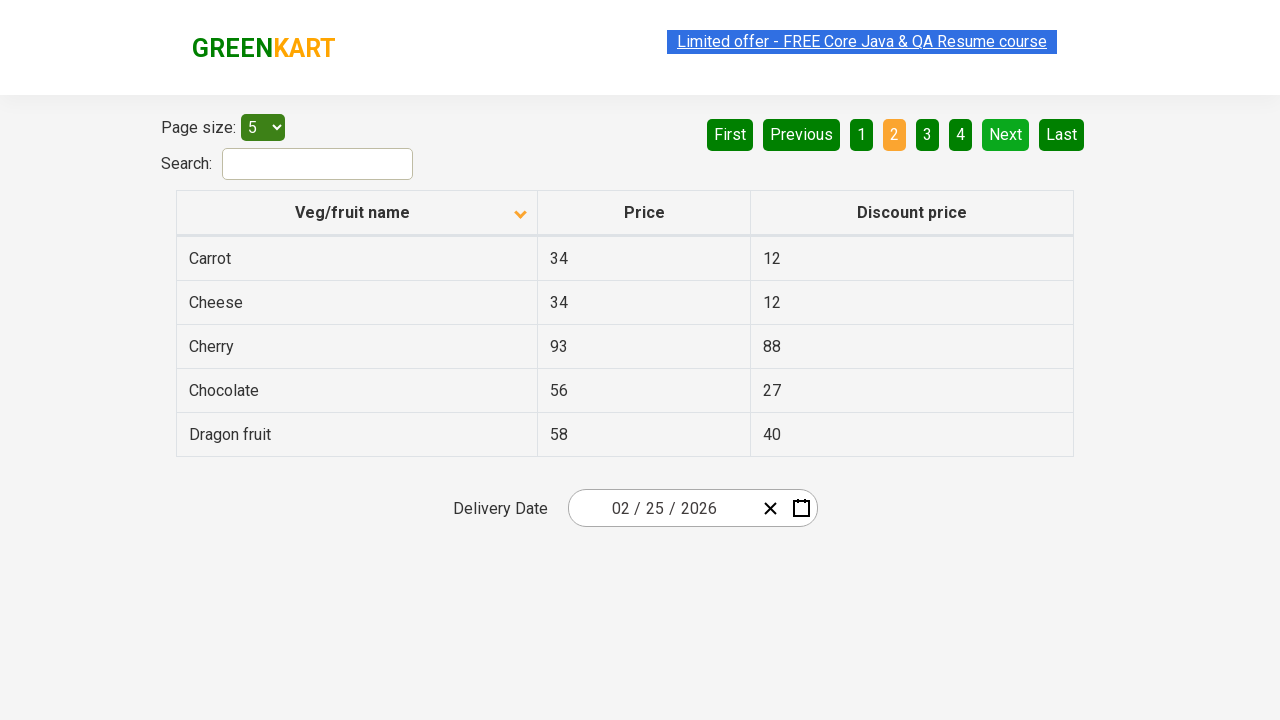

Clicked Next button to go to next page at (1006, 134) on xpath=//a[@aria-label='Next']
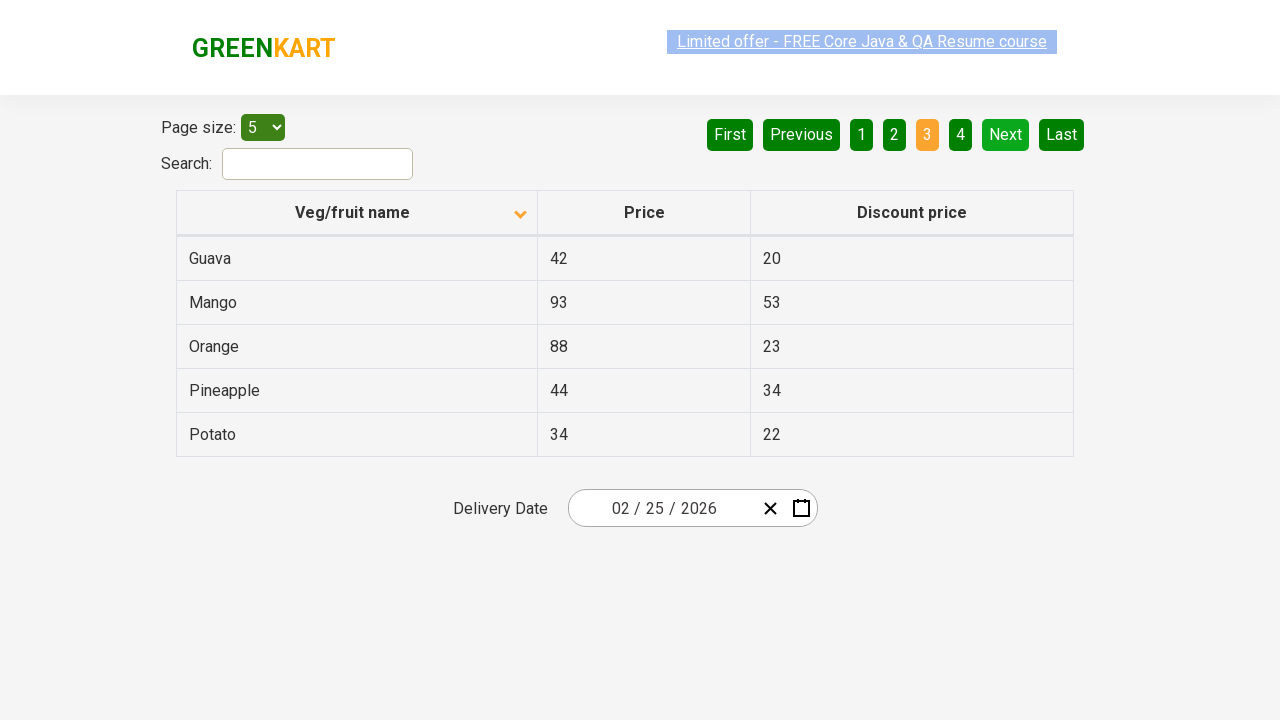

Waited for table to update after pagination
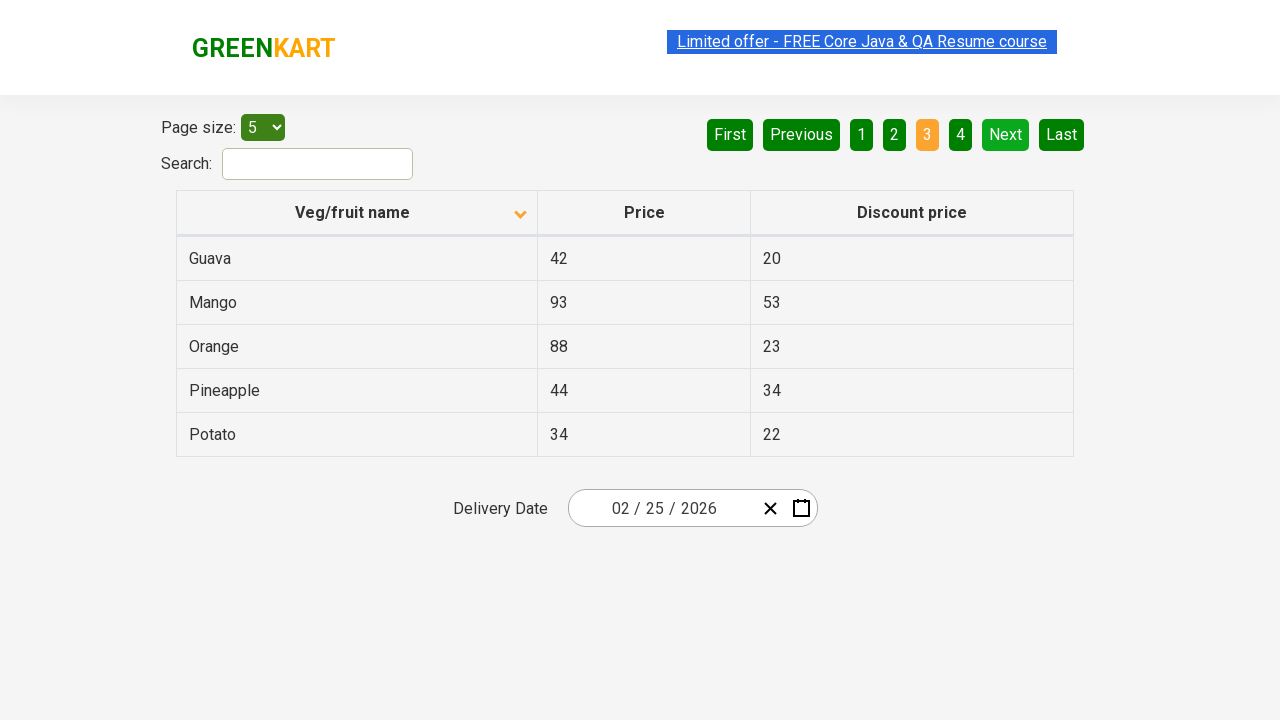

Clicked Next button to go to next page at (1006, 134) on xpath=//a[@aria-label='Next']
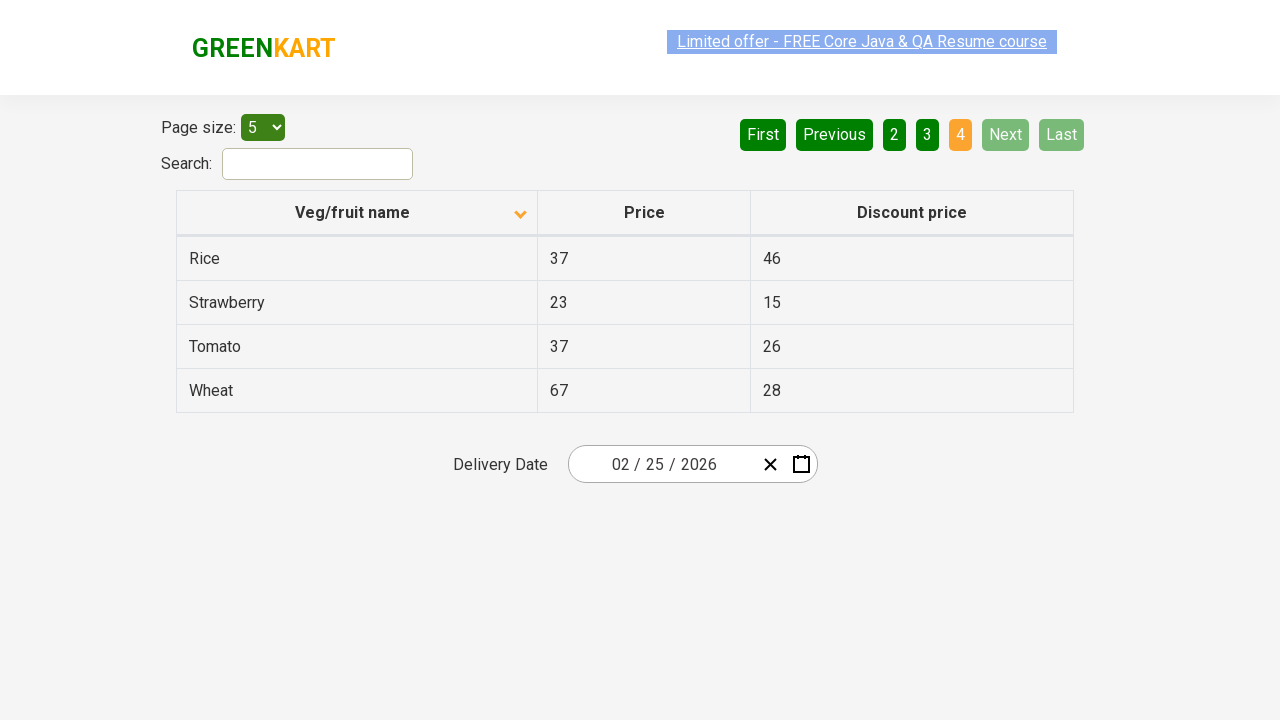

Waited for table to update after pagination
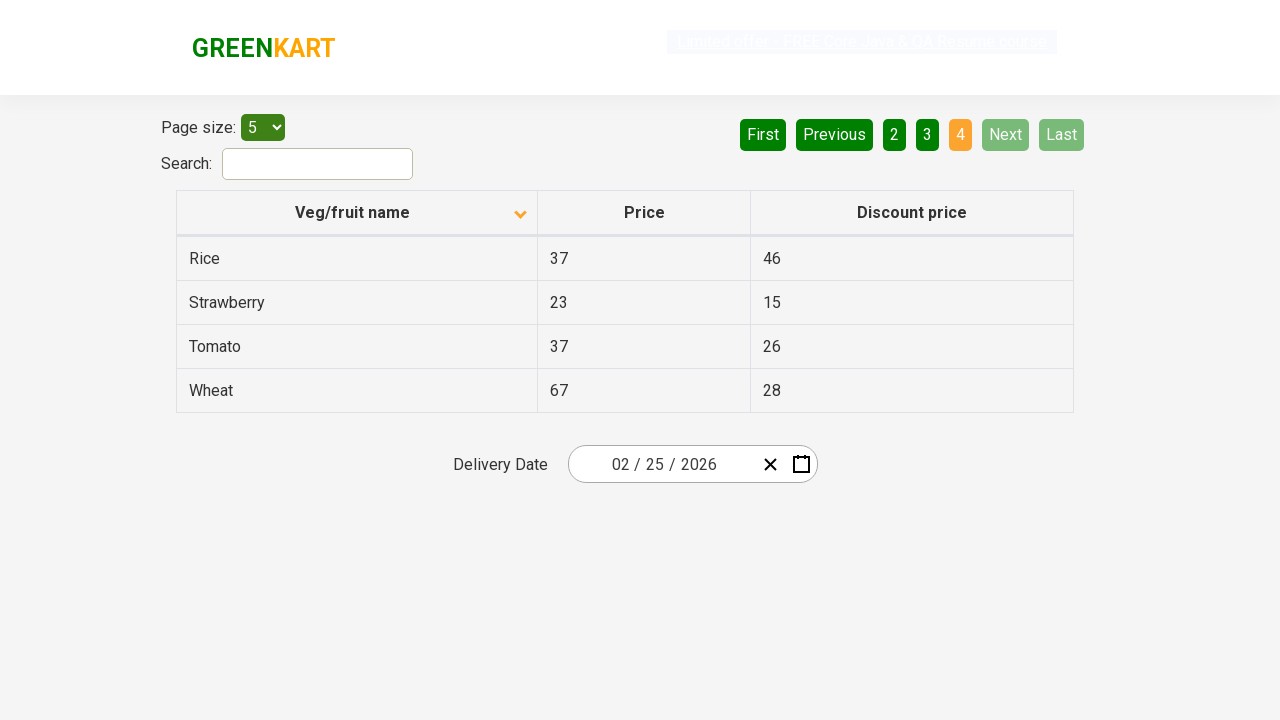

Found Rice with price: 37
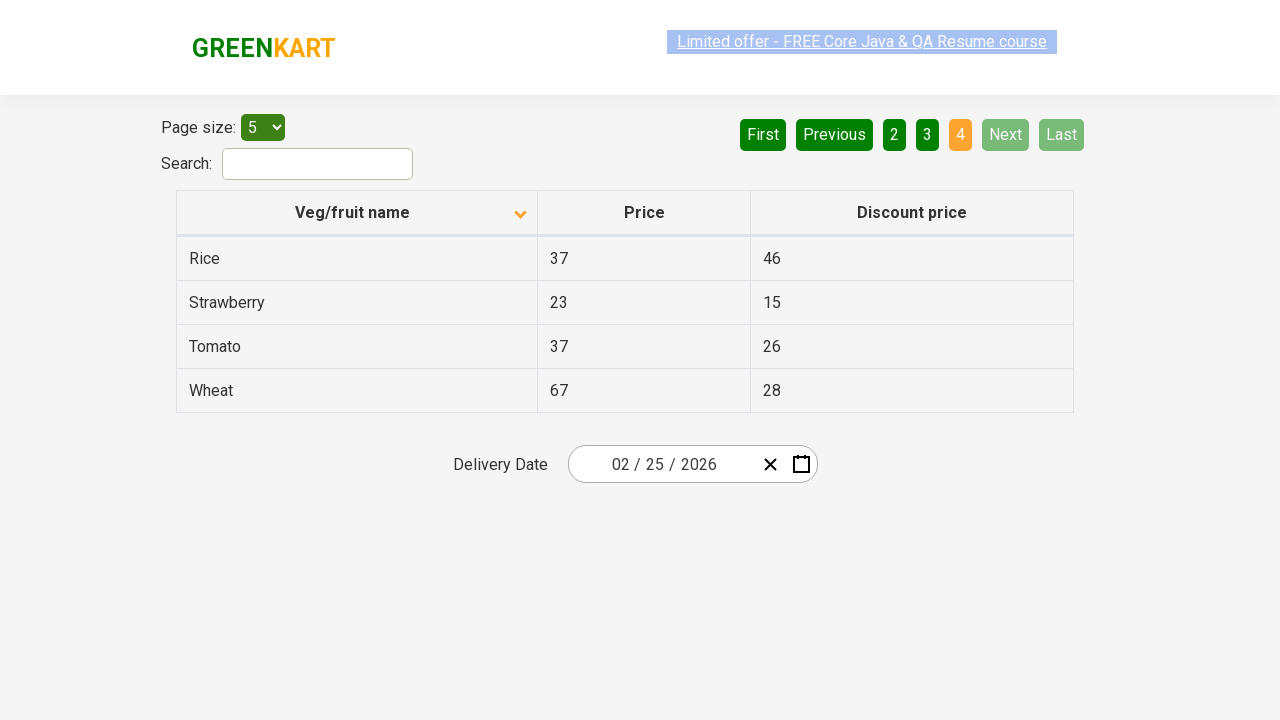

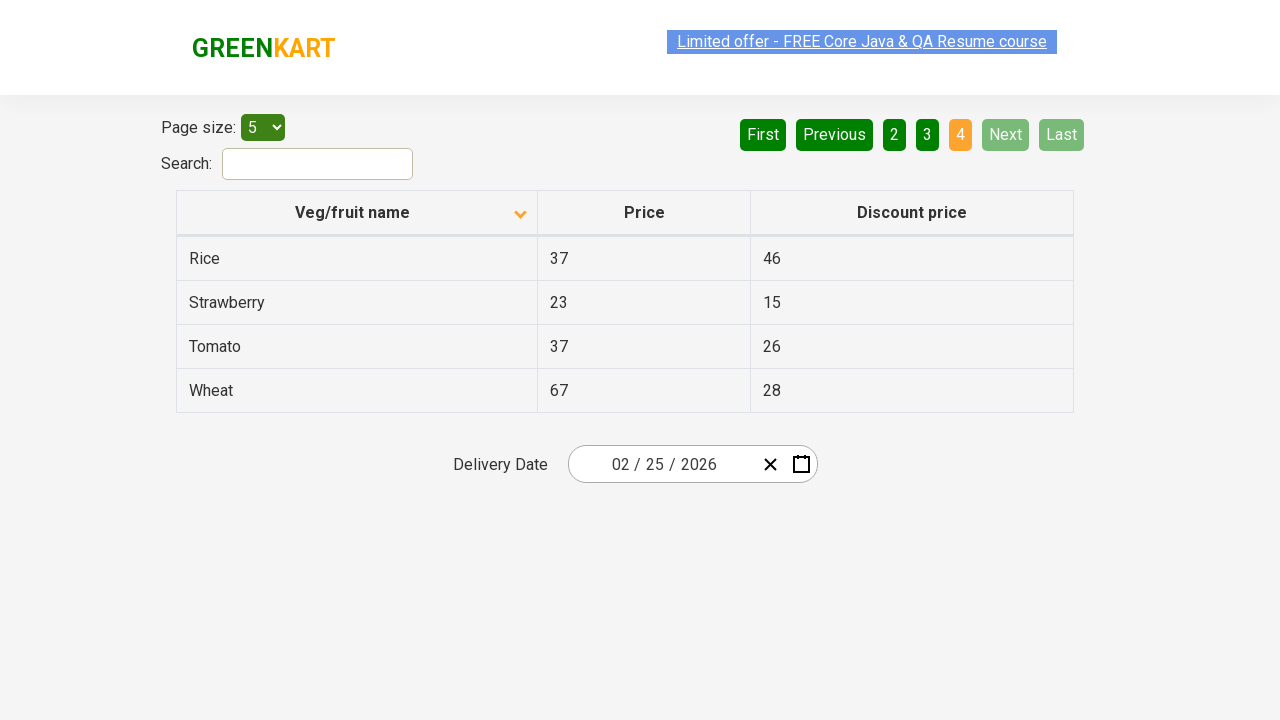